Tests checkbox functionality by verifying initial states, clicking checkboxes to toggle them, and verifying the state changes.

Starting URL: https://the-internet.herokuapp.com/checkboxes

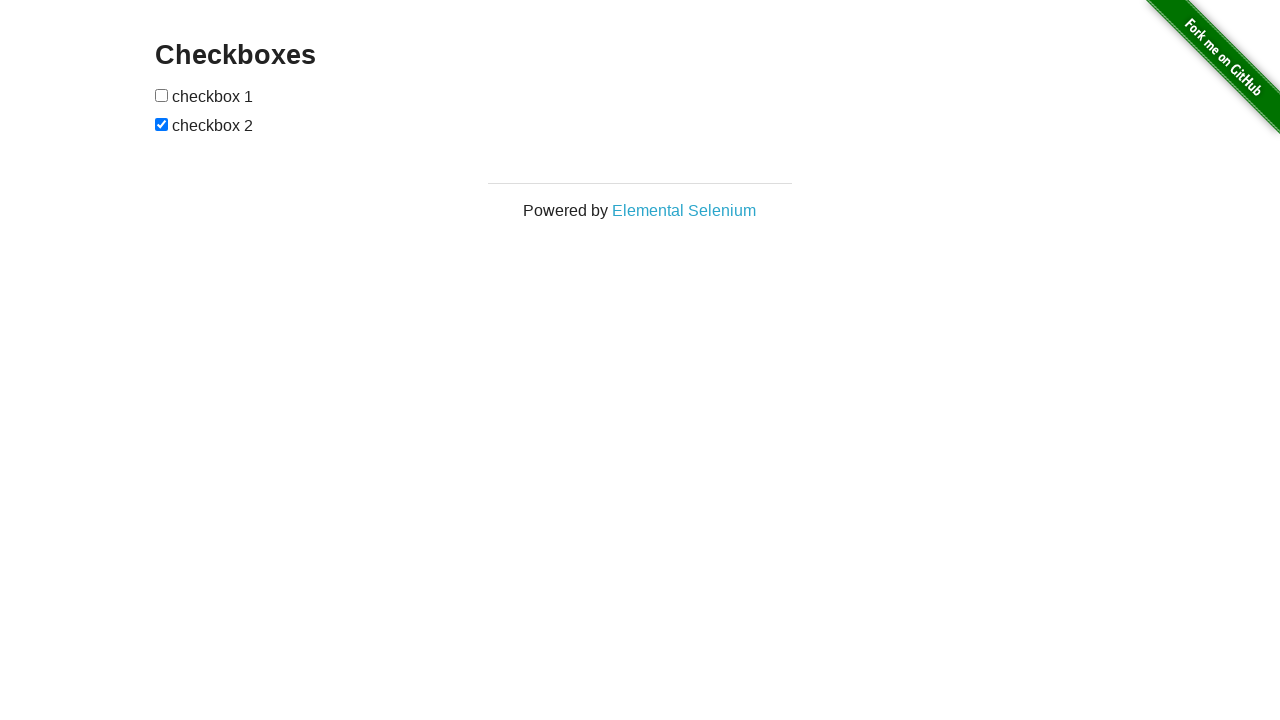

Navigated to checkboxes test page
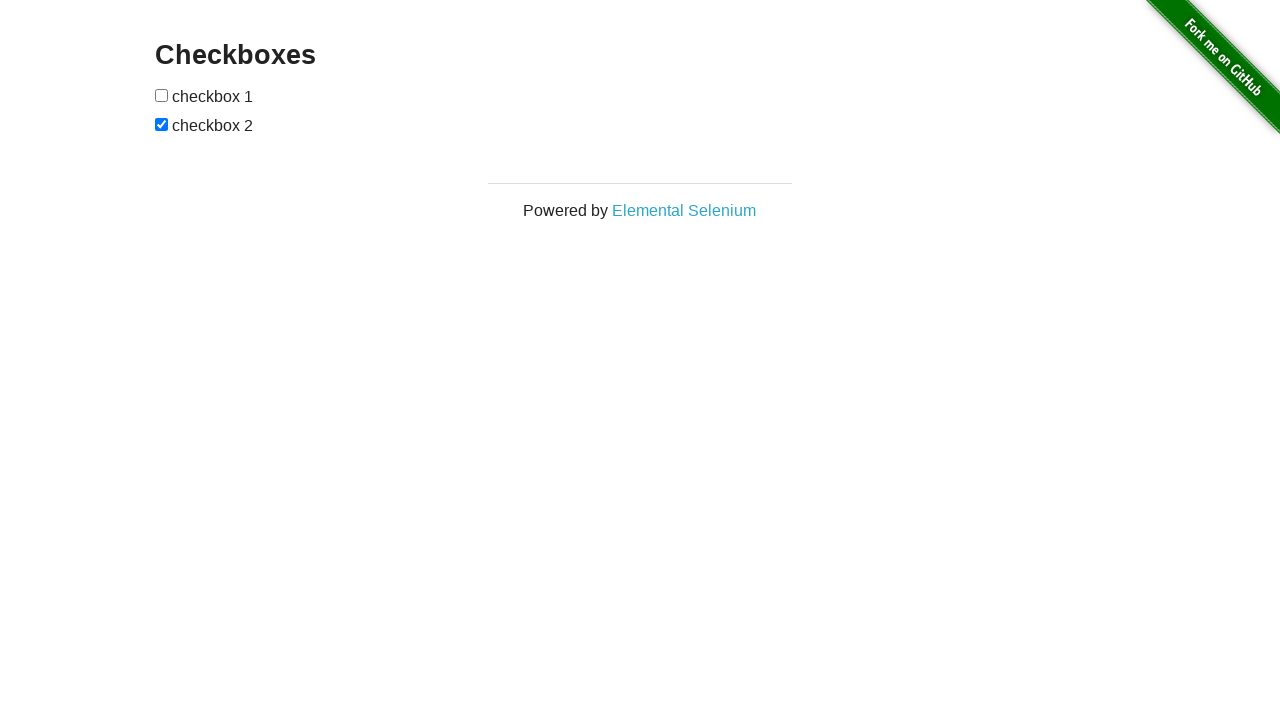

Located checkbox 1
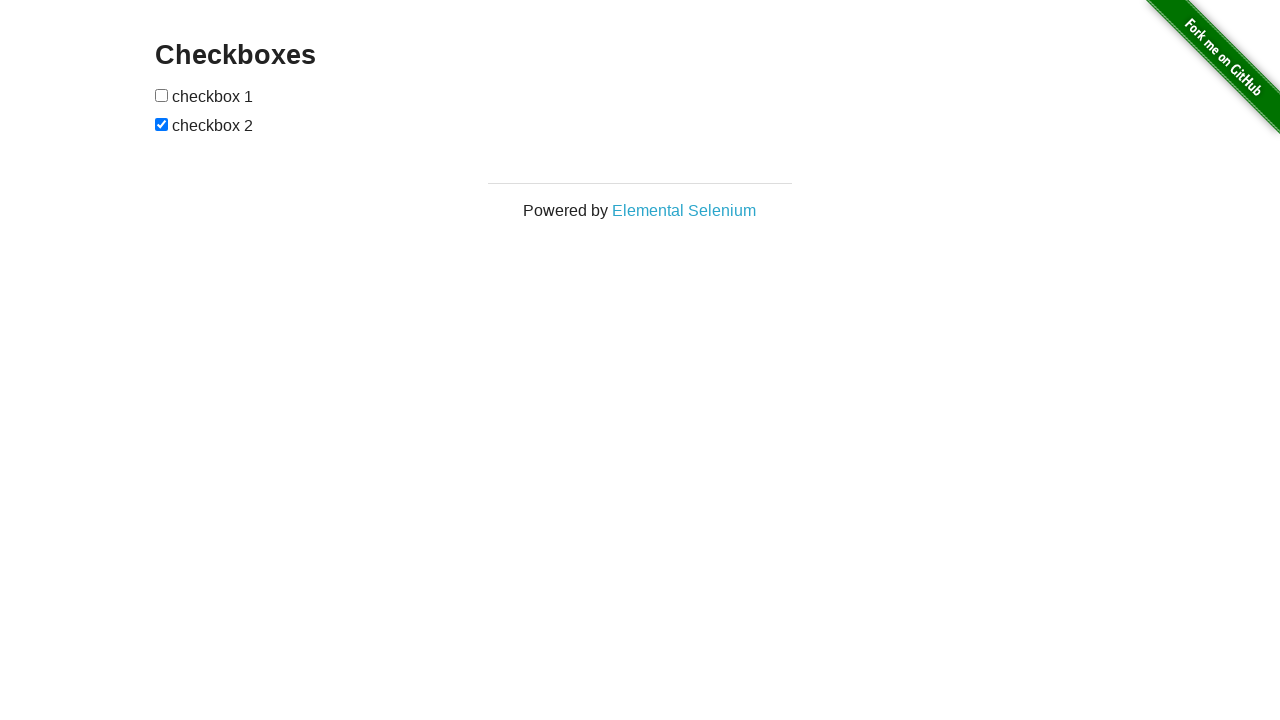

Verified checkbox 1 is unchecked initially
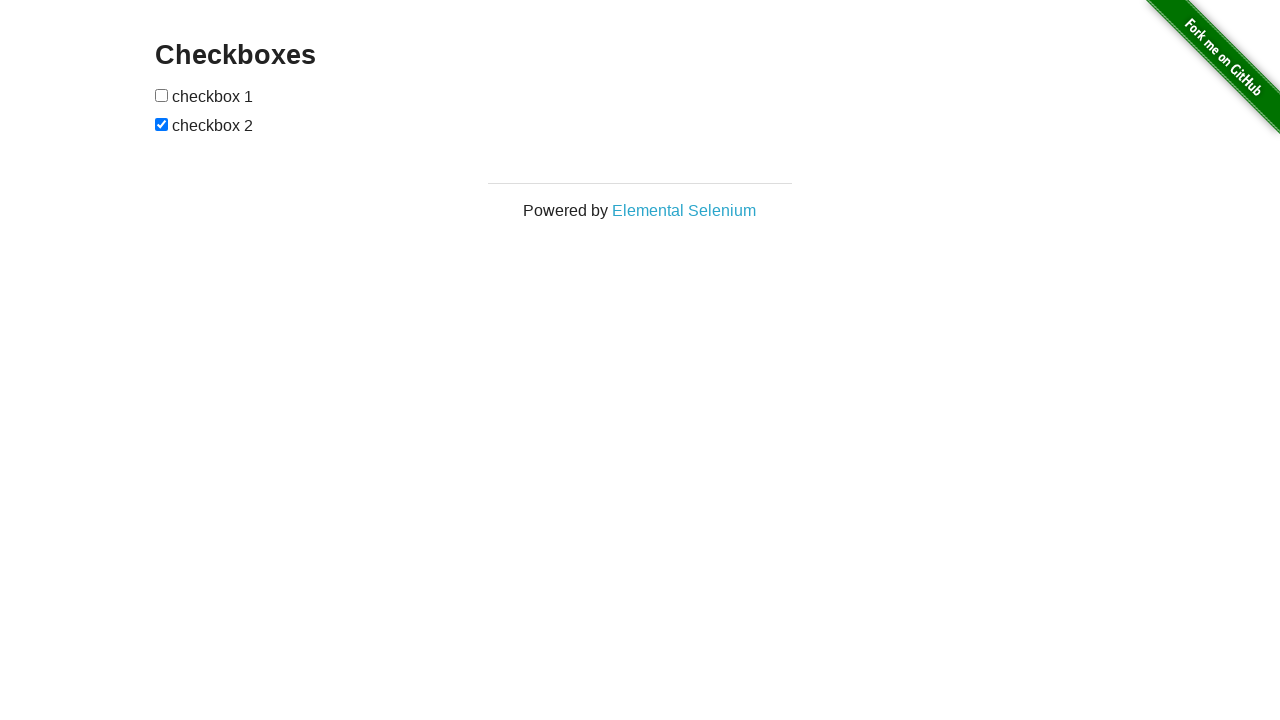

Clicked checkbox 1 at (162, 95) on xpath=//form[@id='checkboxes']/input[1]
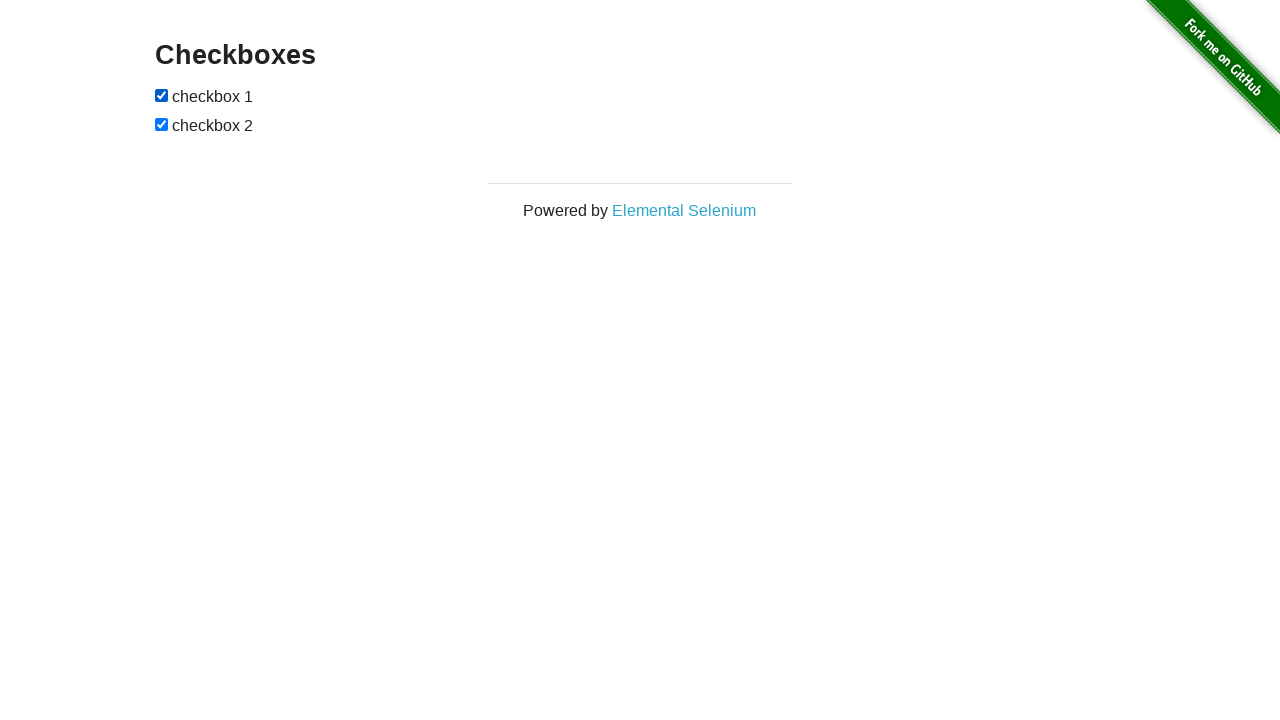

Verified checkbox 1 is now checked
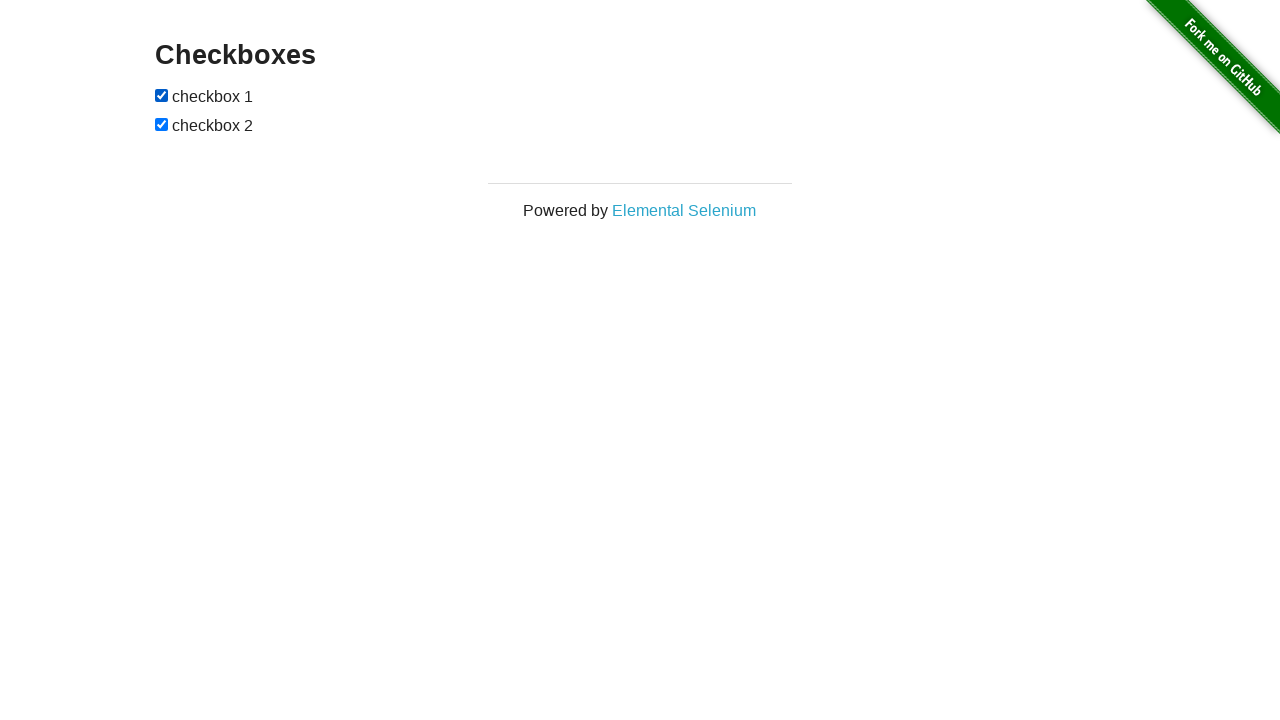

Located checkbox 2
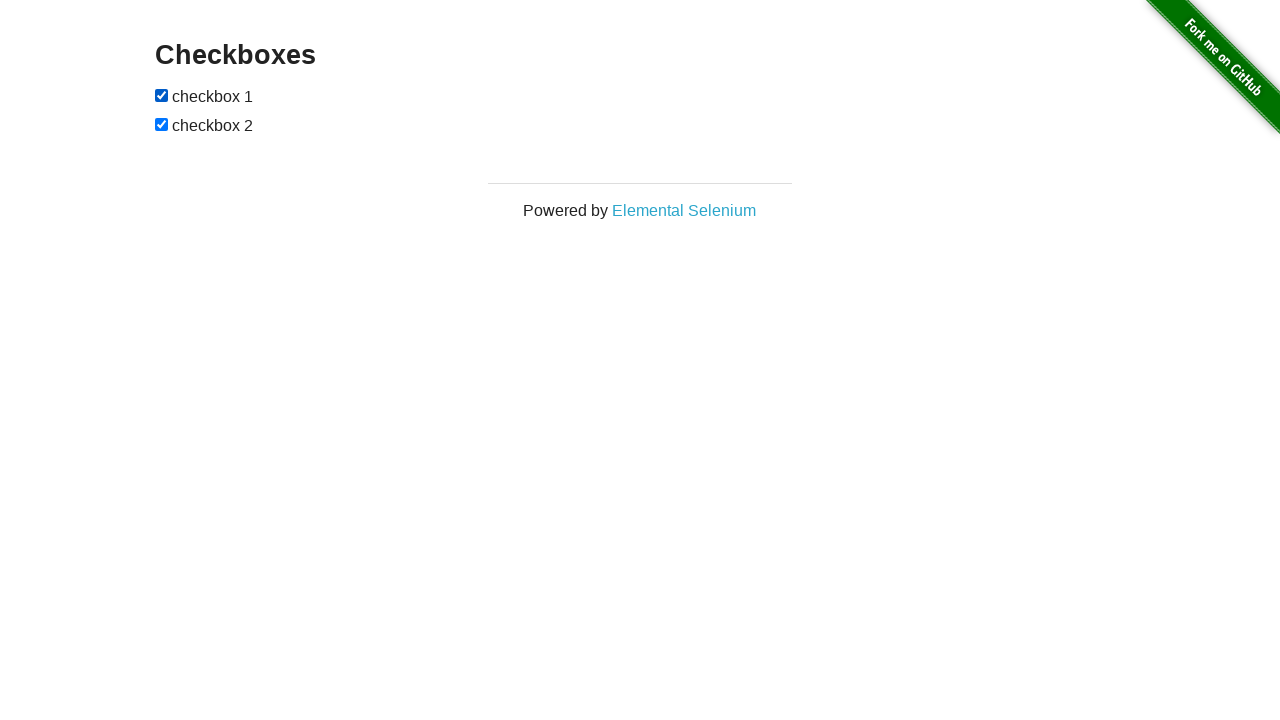

Verified checkbox 2 is checked initially
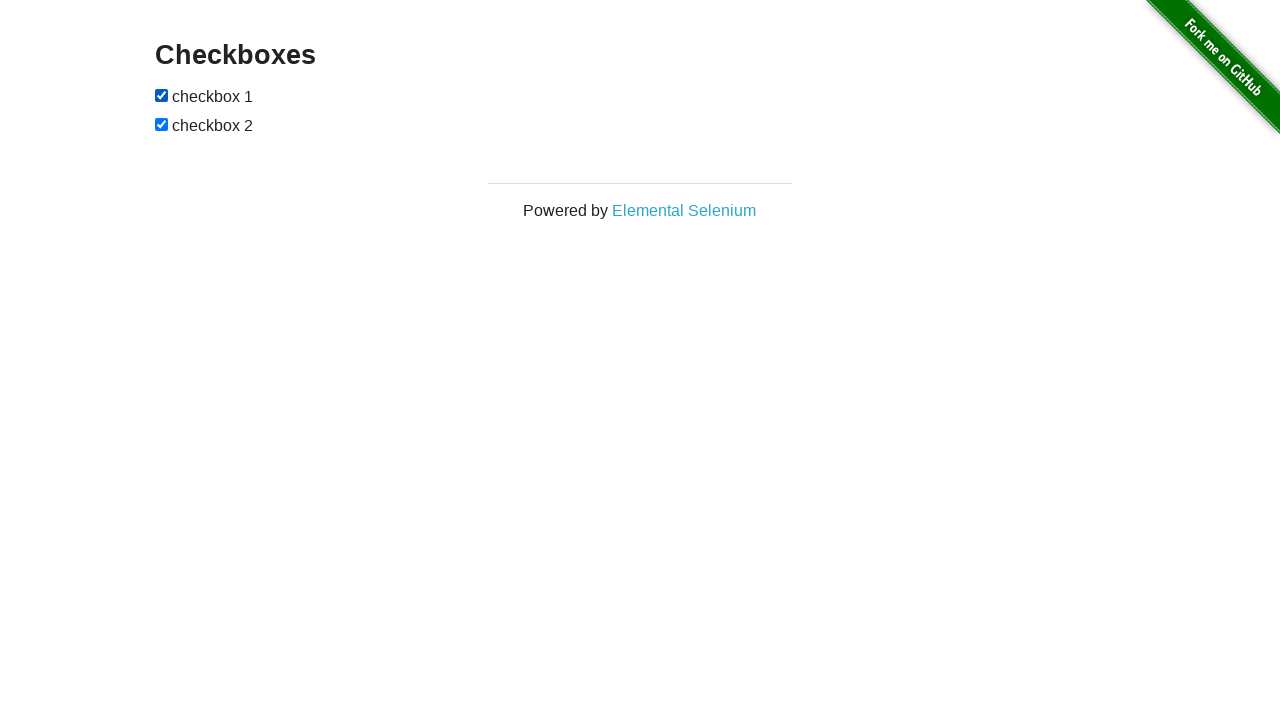

Clicked checkbox 2 at (162, 124) on xpath=//form[@id='checkboxes']/input[2]
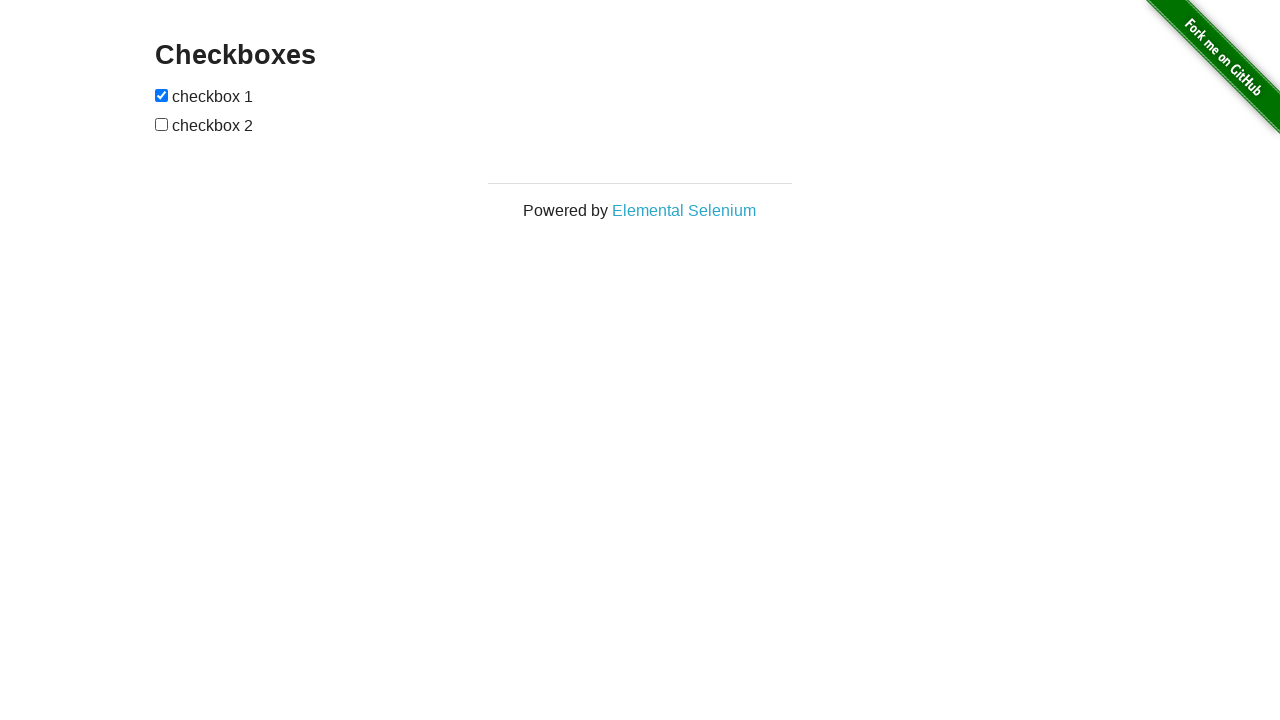

Verified checkbox 2 is now unchecked
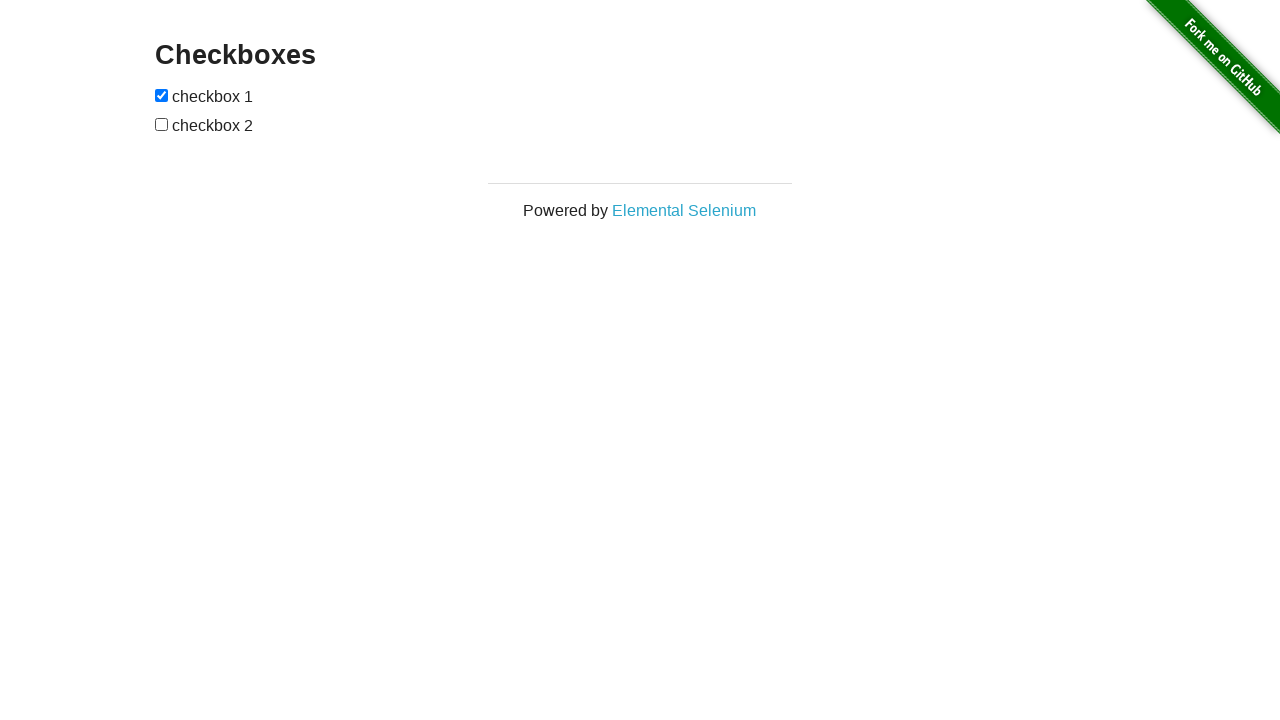

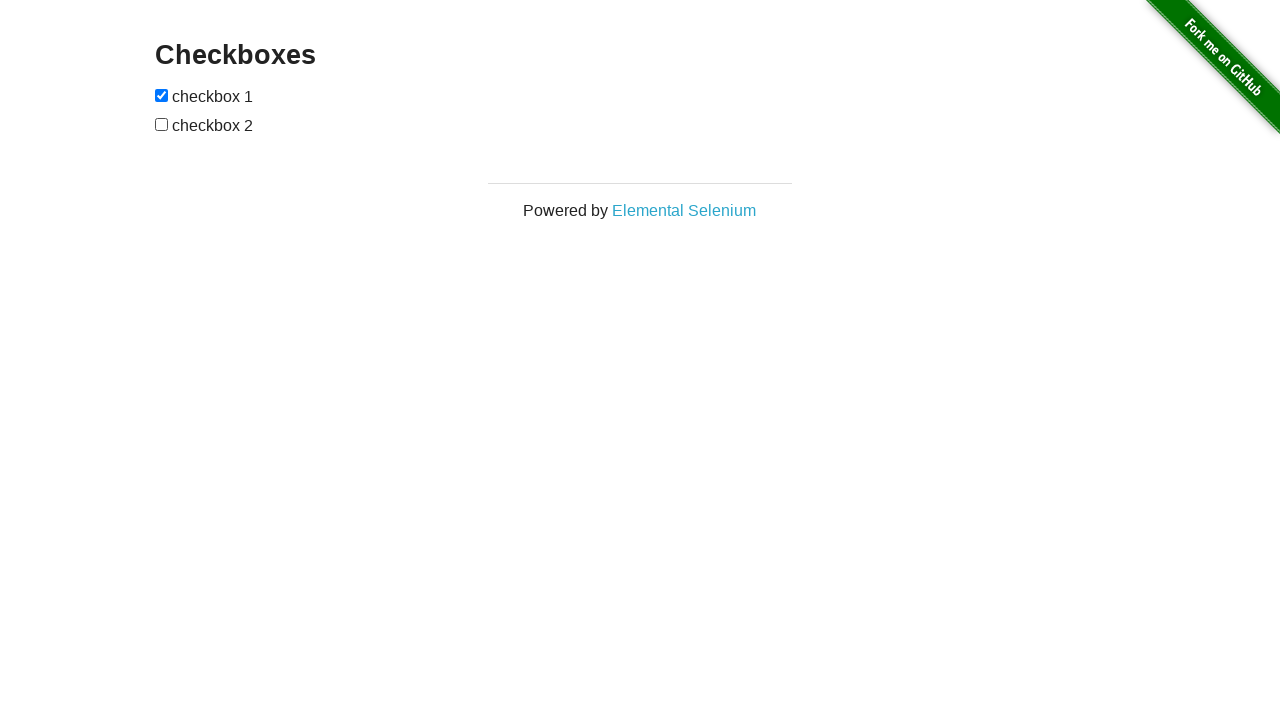